Tests JavaScript prompt dialog by clicking the button, entering text, and accepting the prompt

Starting URL: https://the-internet.herokuapp.com/javascript_alerts

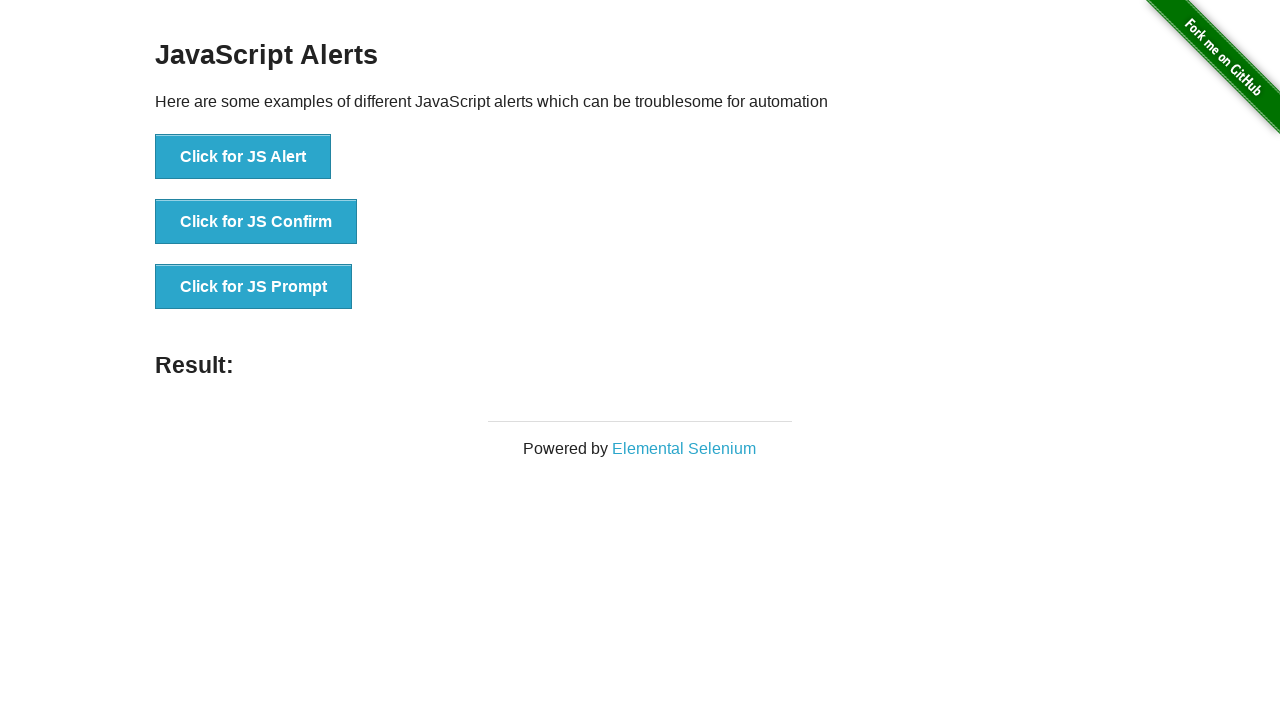

Set up dialog handler to accept prompt with 'sample text'
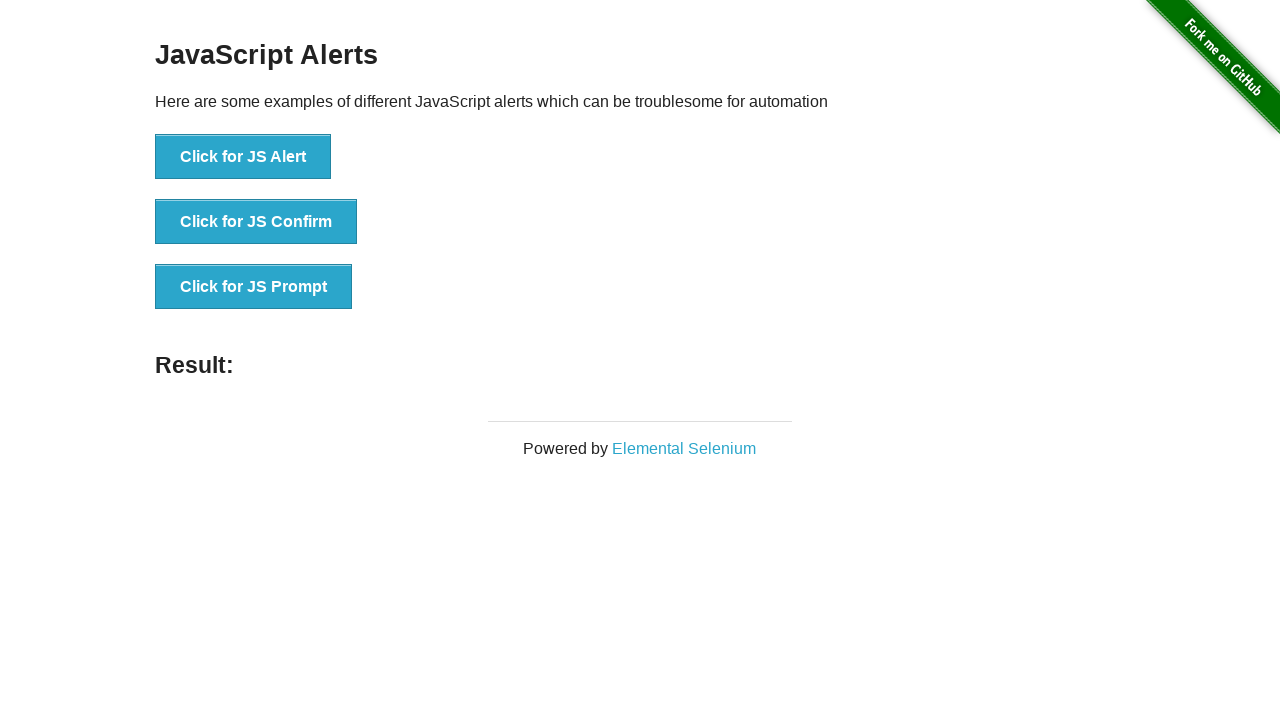

Clicked prompt button to trigger JavaScript prompt dialog at (254, 287) on button[onclick*='Prompt']
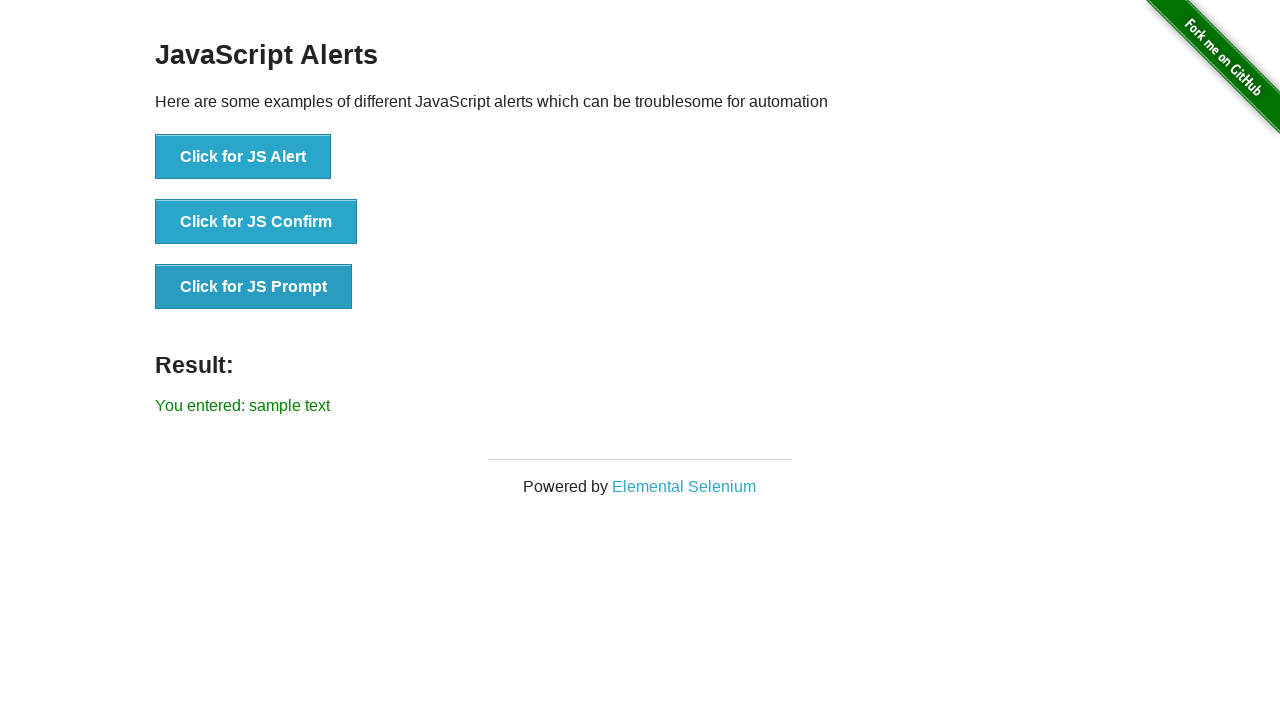

Verified prompt result displays 'You entered: sample text'
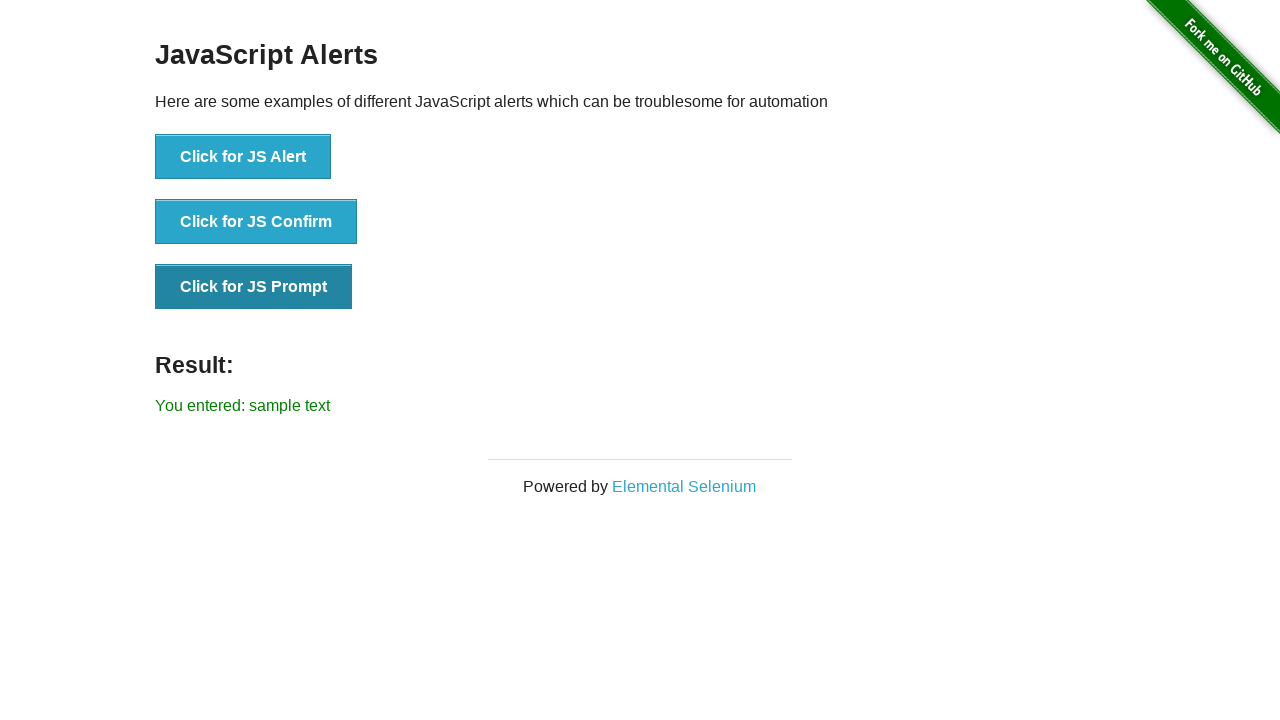

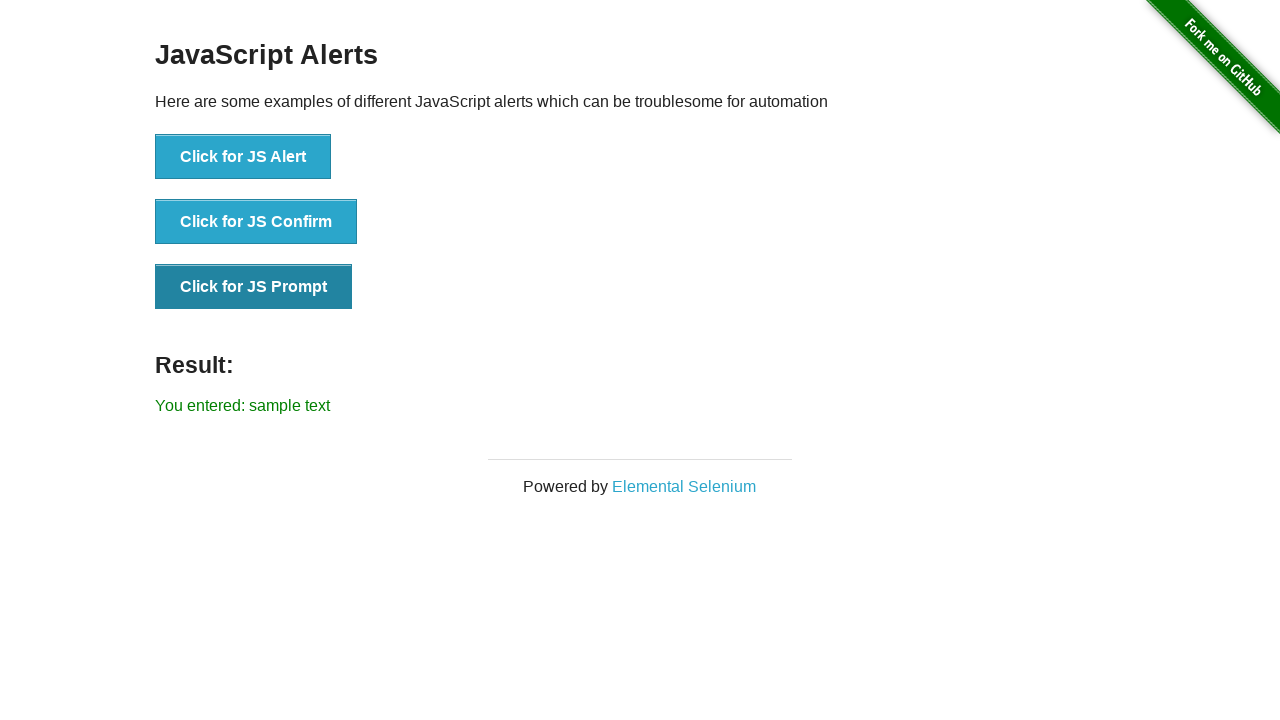